Tests dynamic dropdown functionality by opening a combobox, typing to search, and selecting a country option

Starting URL: https://demo.automationtesting.in/Register.html

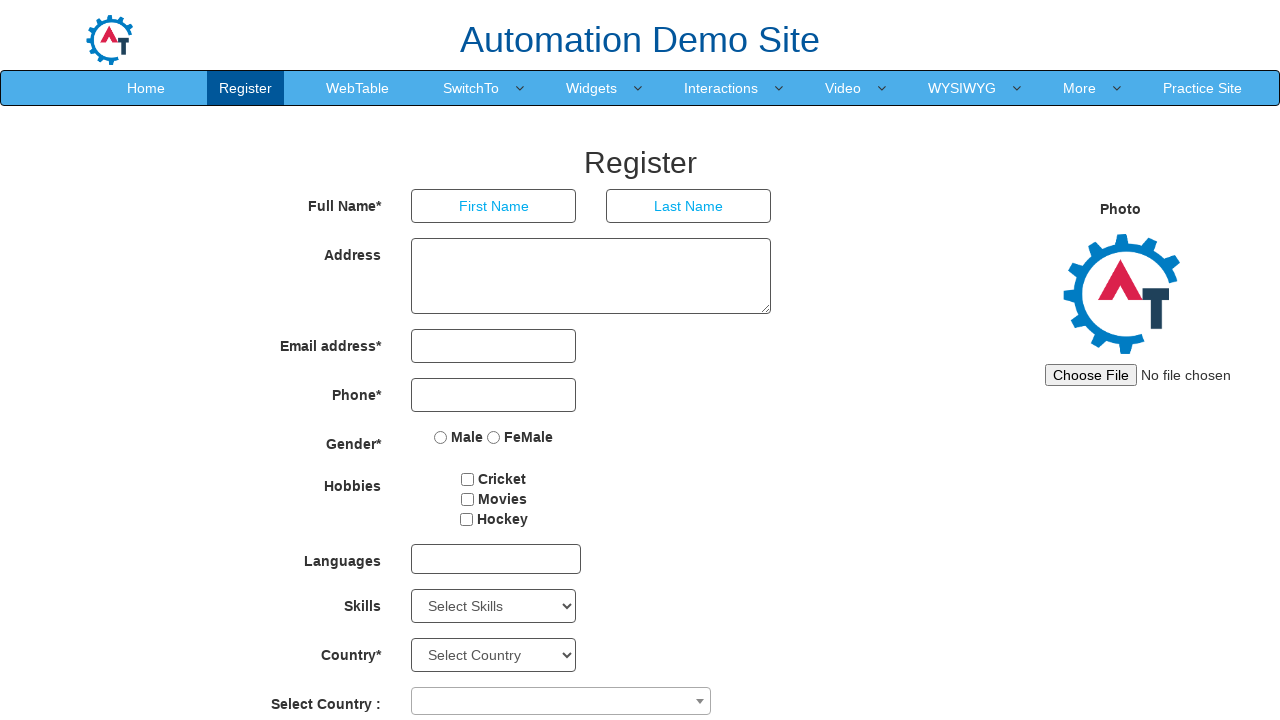

Navigated to Register.html page
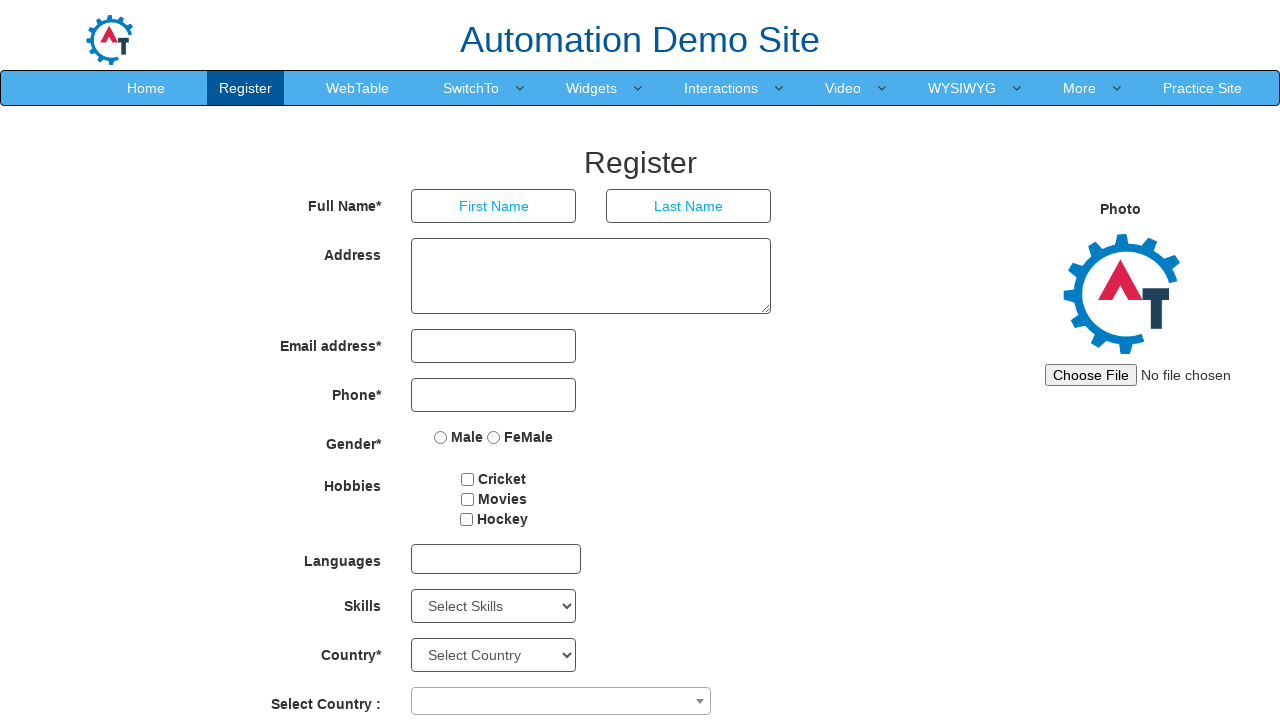

Clicked on combobox to open dropdown at (561, 701) on span[role="combobox"]
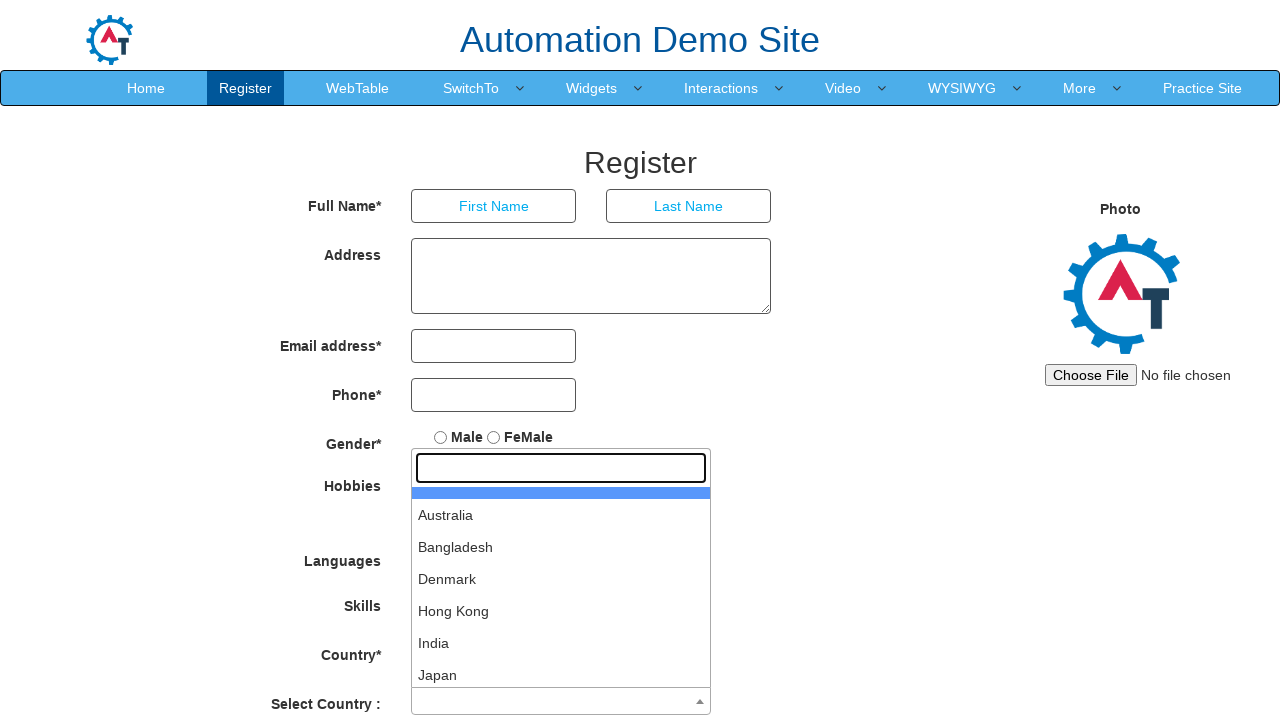

Typed 'I' in search field to filter dropdown options
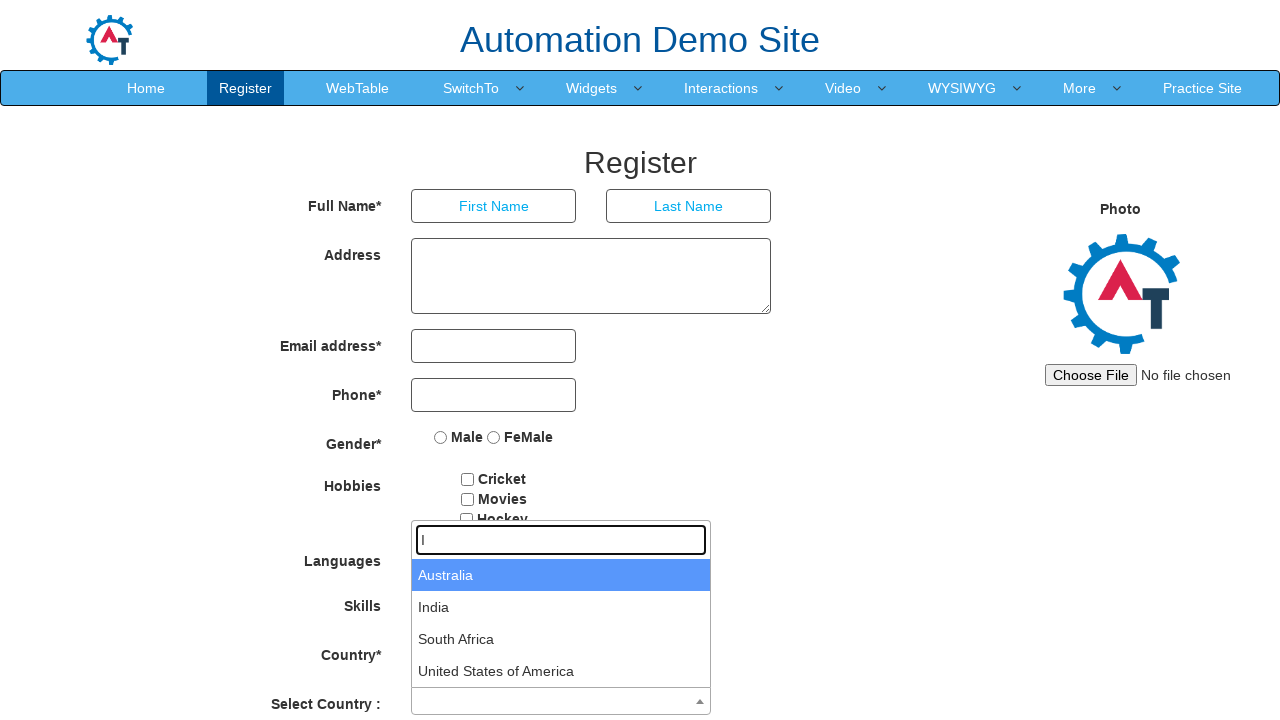

Located dropdown result items
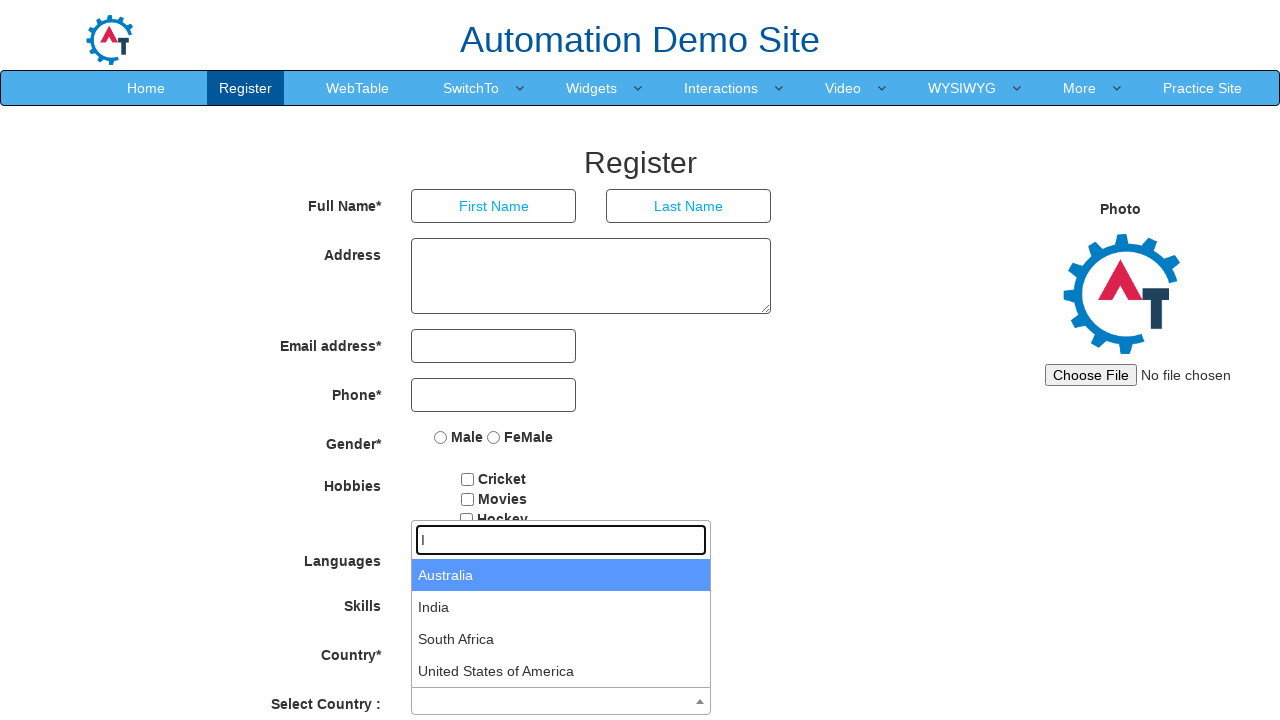

Selected 'India' from dropdown options at (561, 607) on .select2-results li >> internal:has-text="India"i >> nth=0
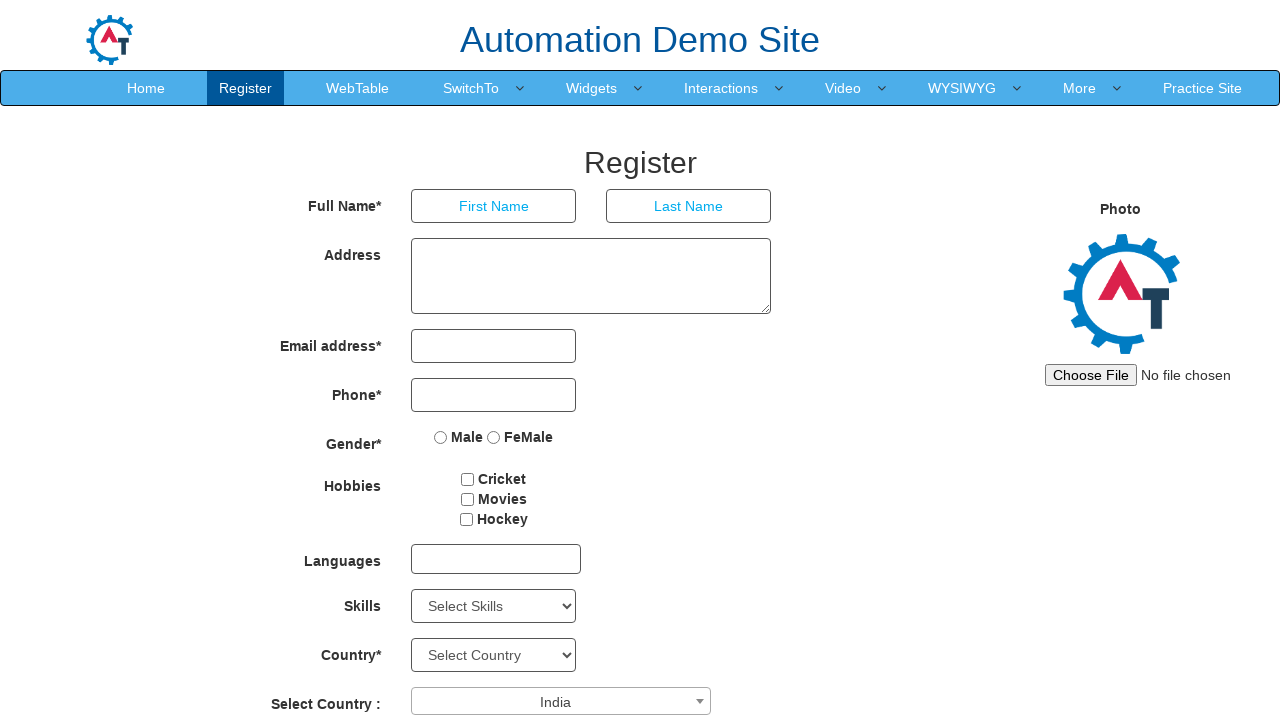

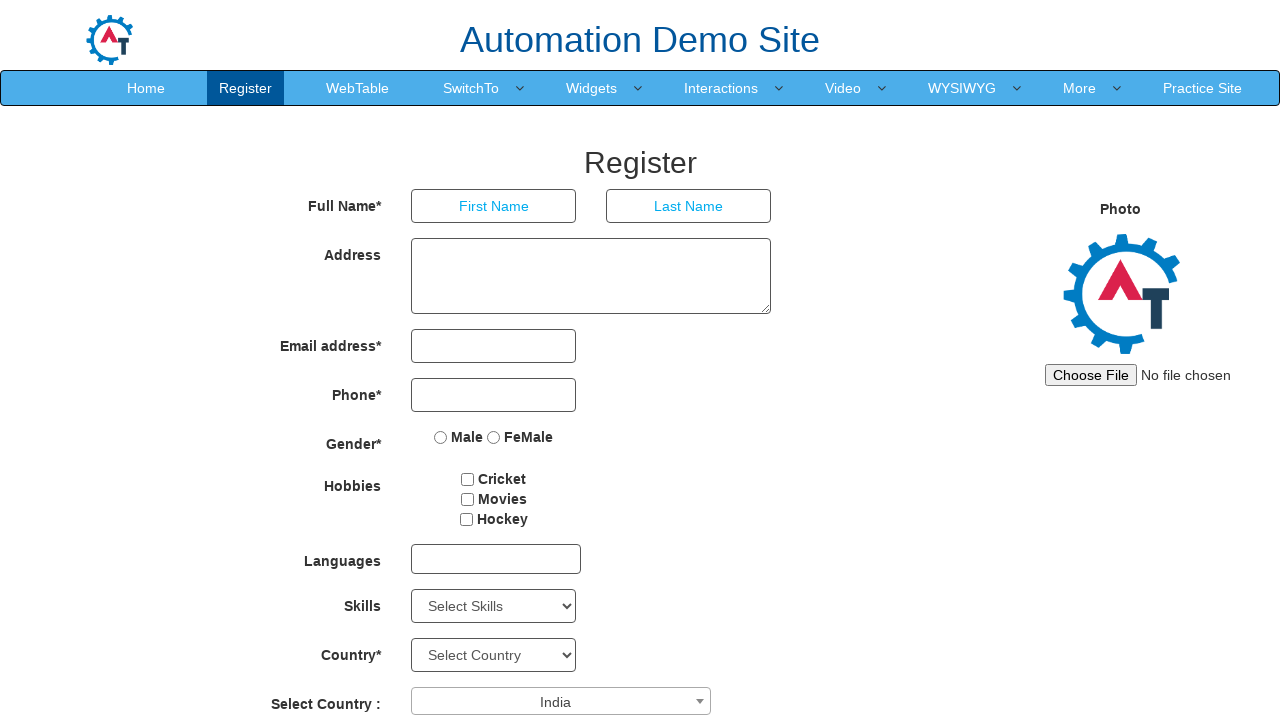